Tests a todo application by clicking on existing list items and adding a new todo task

Starting URL: https://lambdatest.github.io/sample-todo-app/

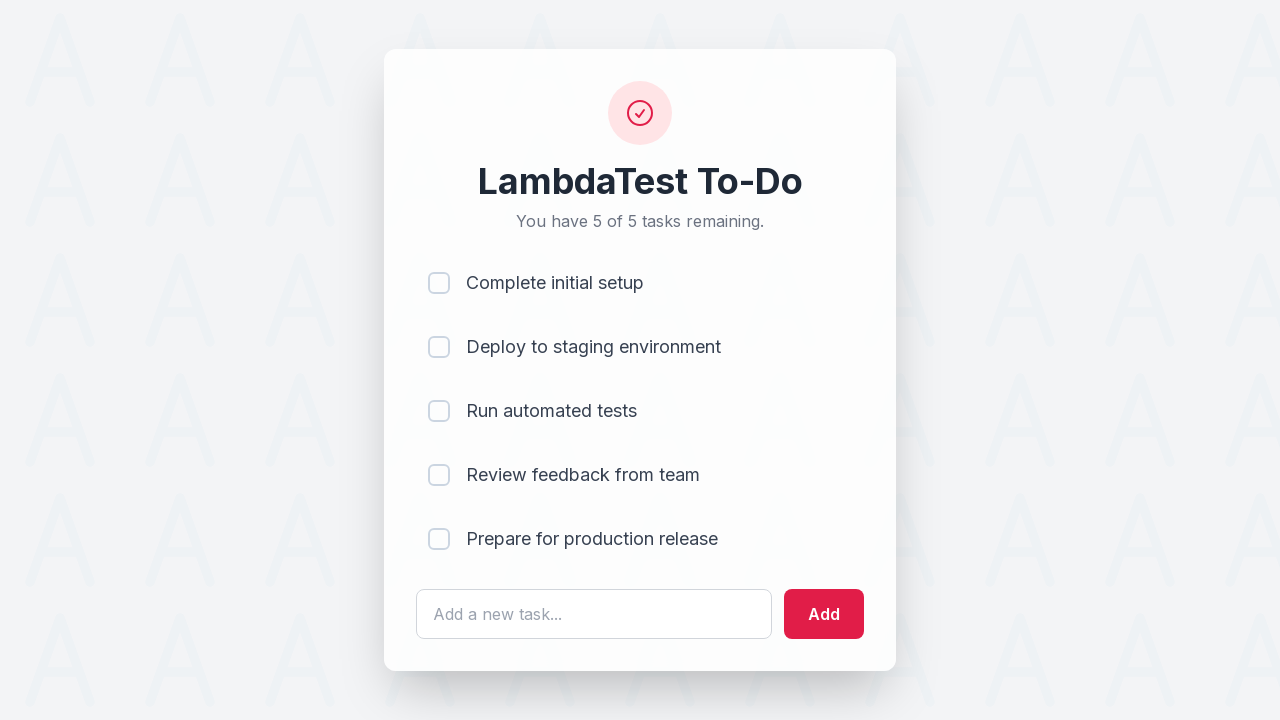

Clicked first existing todo list item at (439, 283) on input[name='li1']
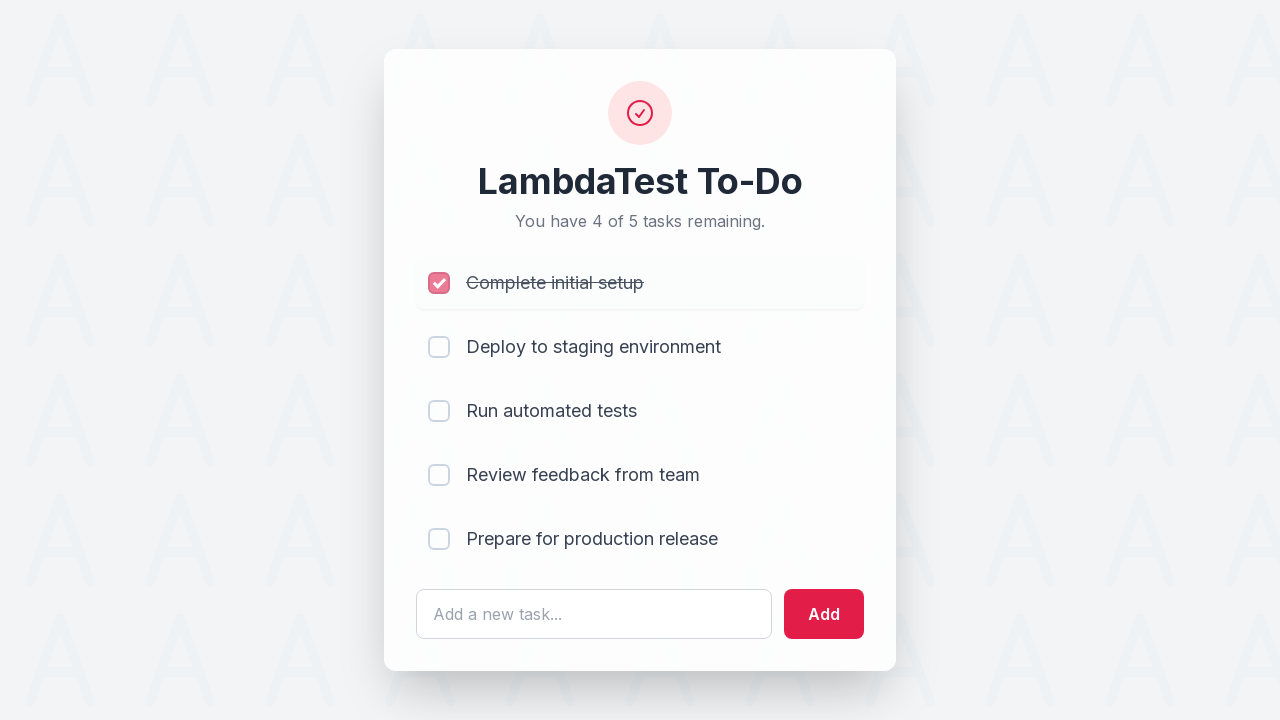

Clicked second existing todo list item at (439, 347) on input[name='li2']
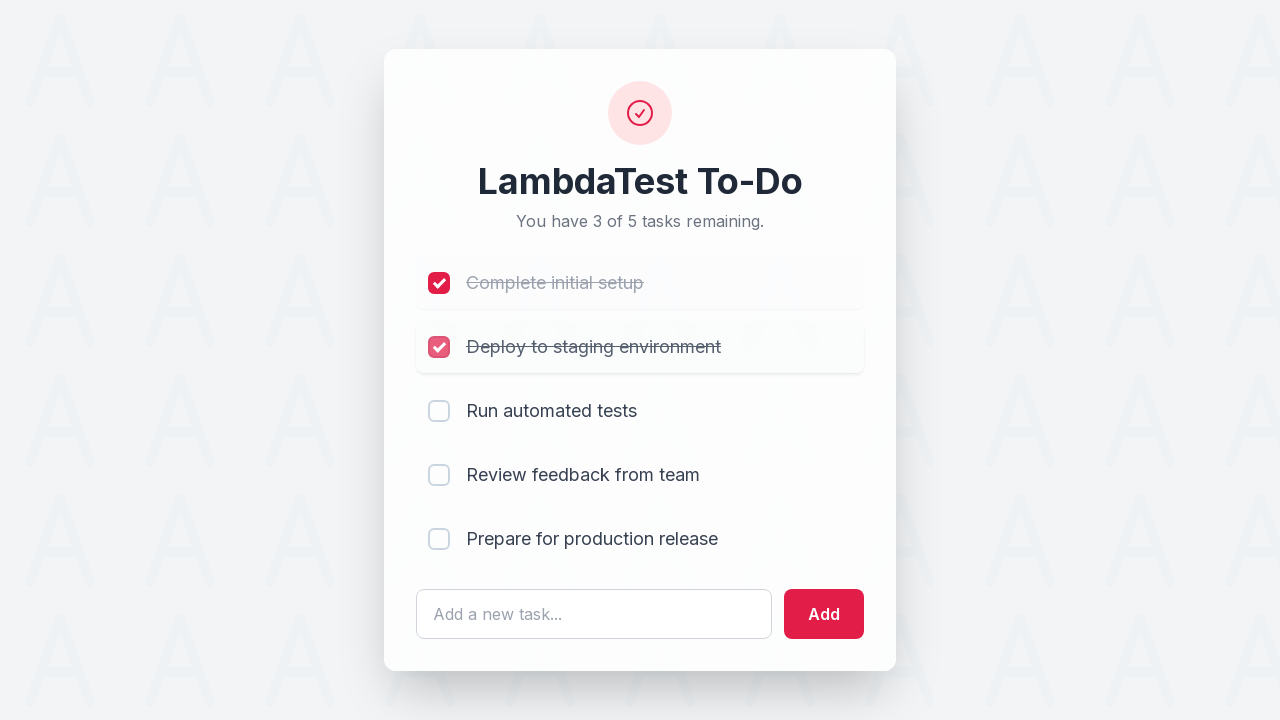

Filled todo input field with 'Complete Lambdatest Tutorial' on #sampletodotext
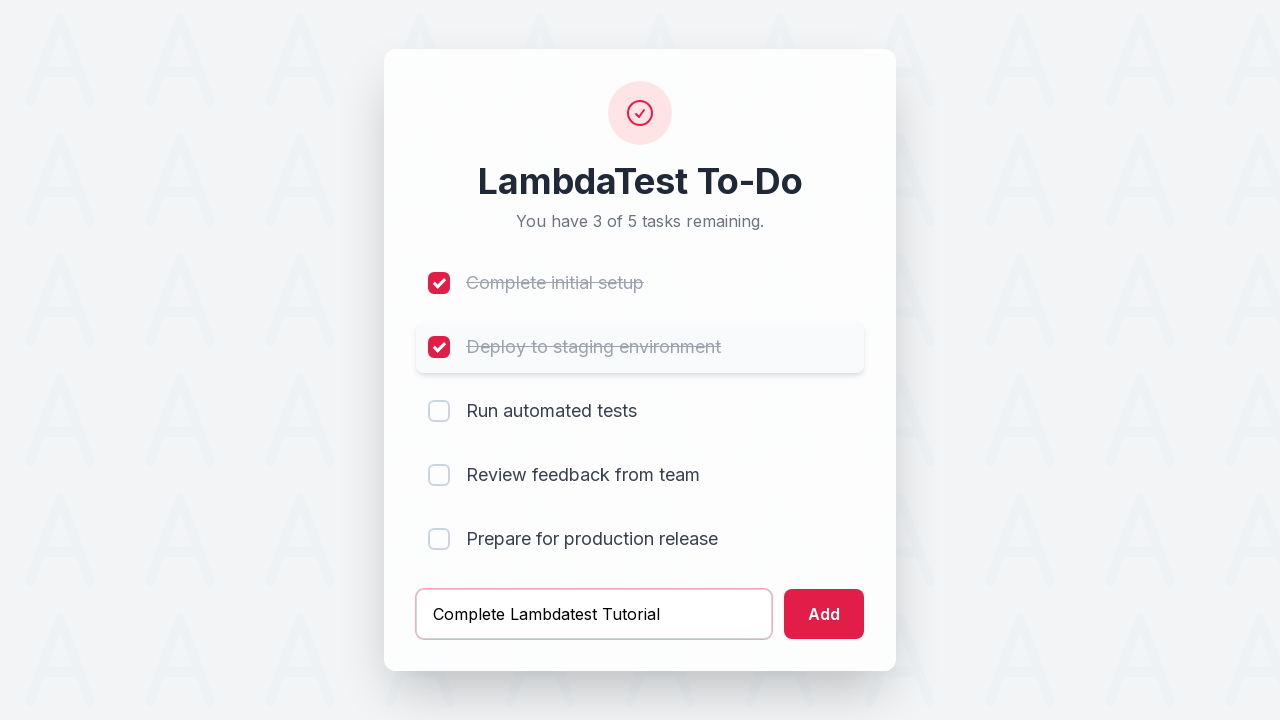

Clicked add button to create new todo task at (824, 614) on #addbutton
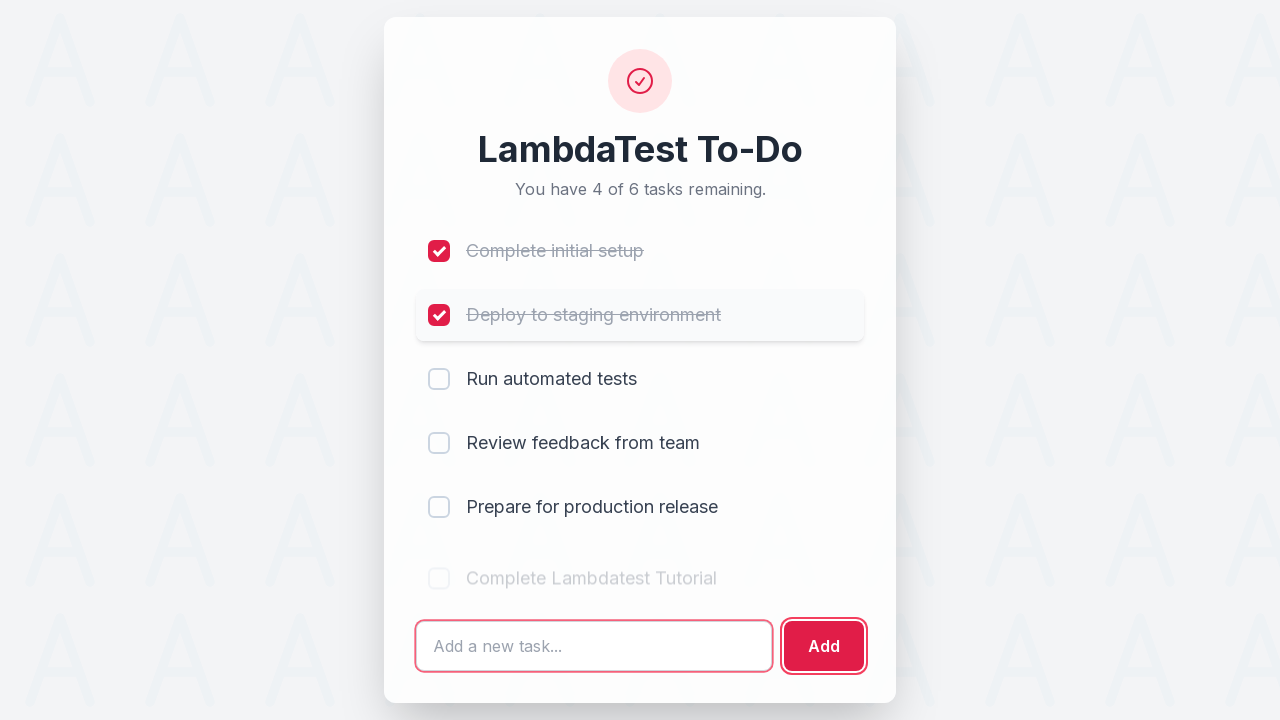

Waited for new todo task to be added
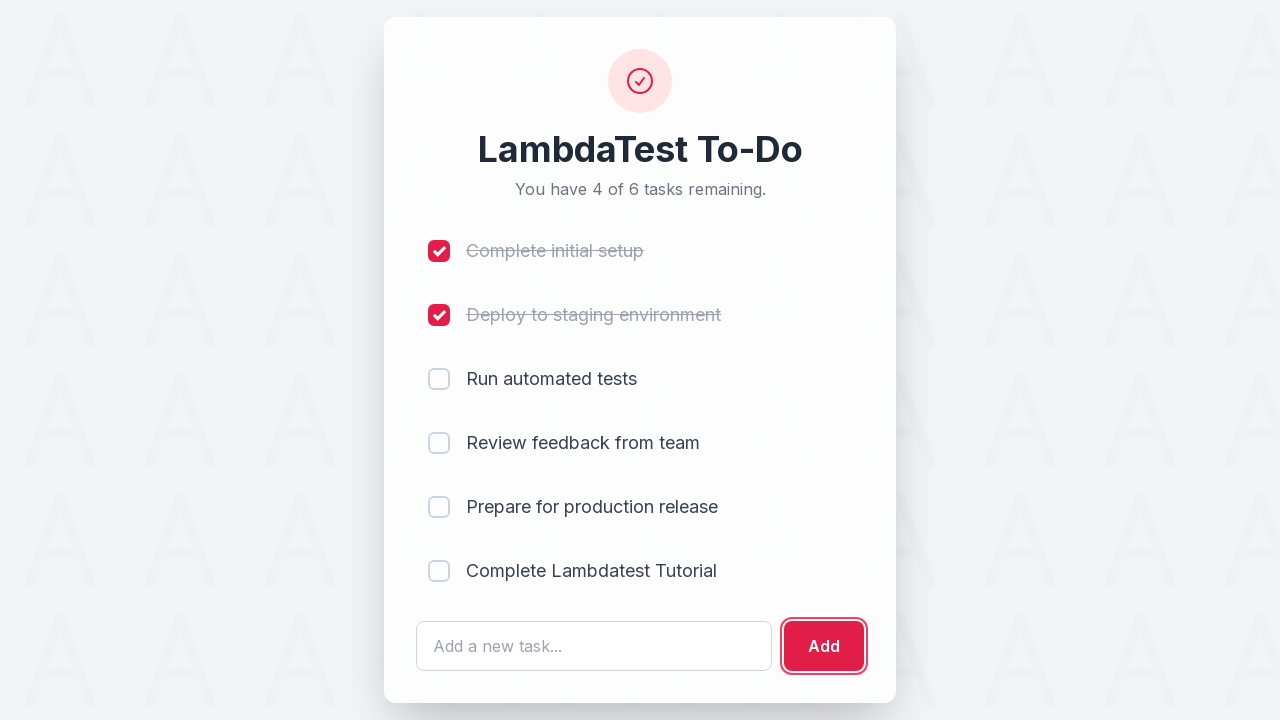

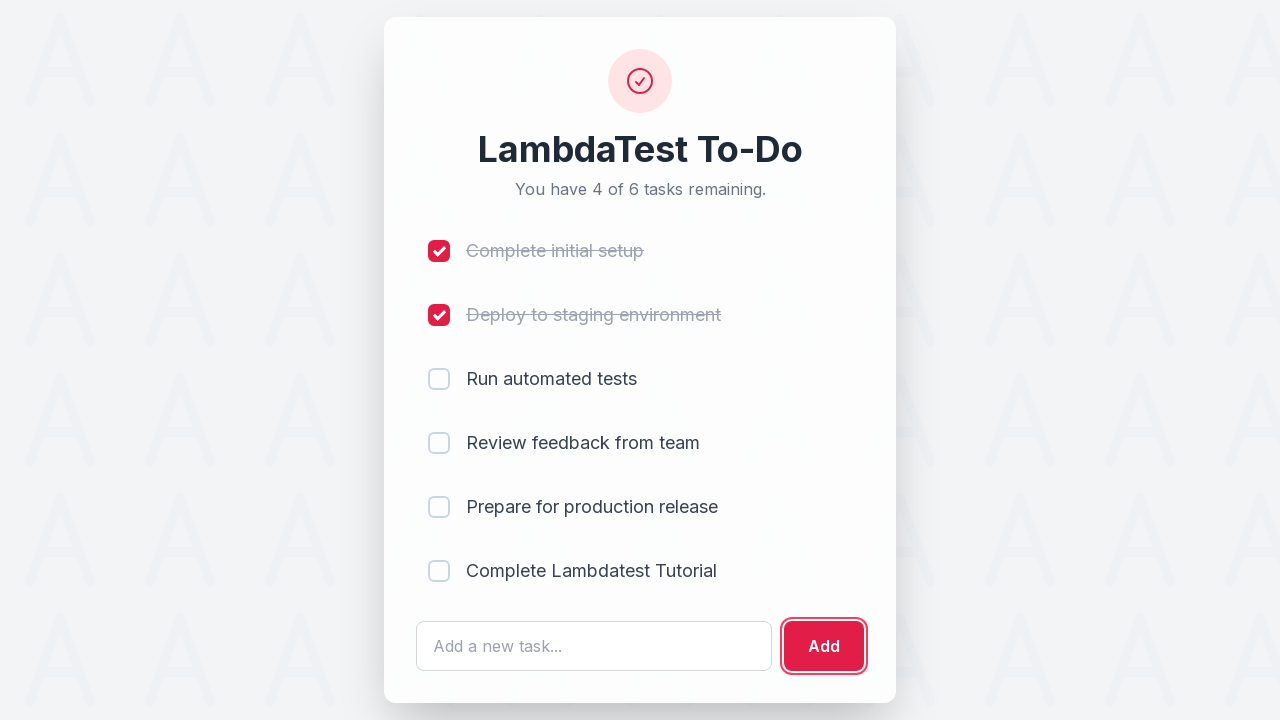